Tests adding specific grocery items (Cucumber, Brocolli, Beetroot) to the shopping cart on a practice e-commerce site by iterating through products and clicking the add to cart button for matching items.

Starting URL: https://rahulshettyacademy.com/seleniumPractise/#/

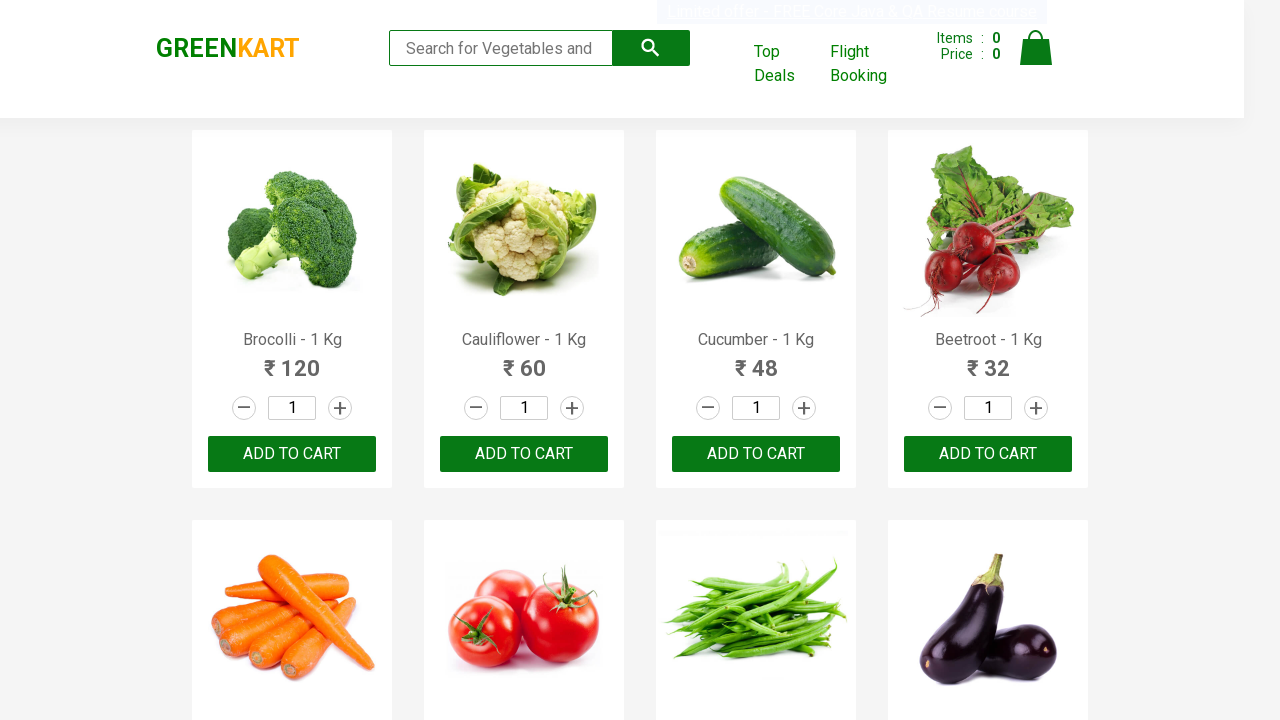

Waited for product names to load on GreenKart page
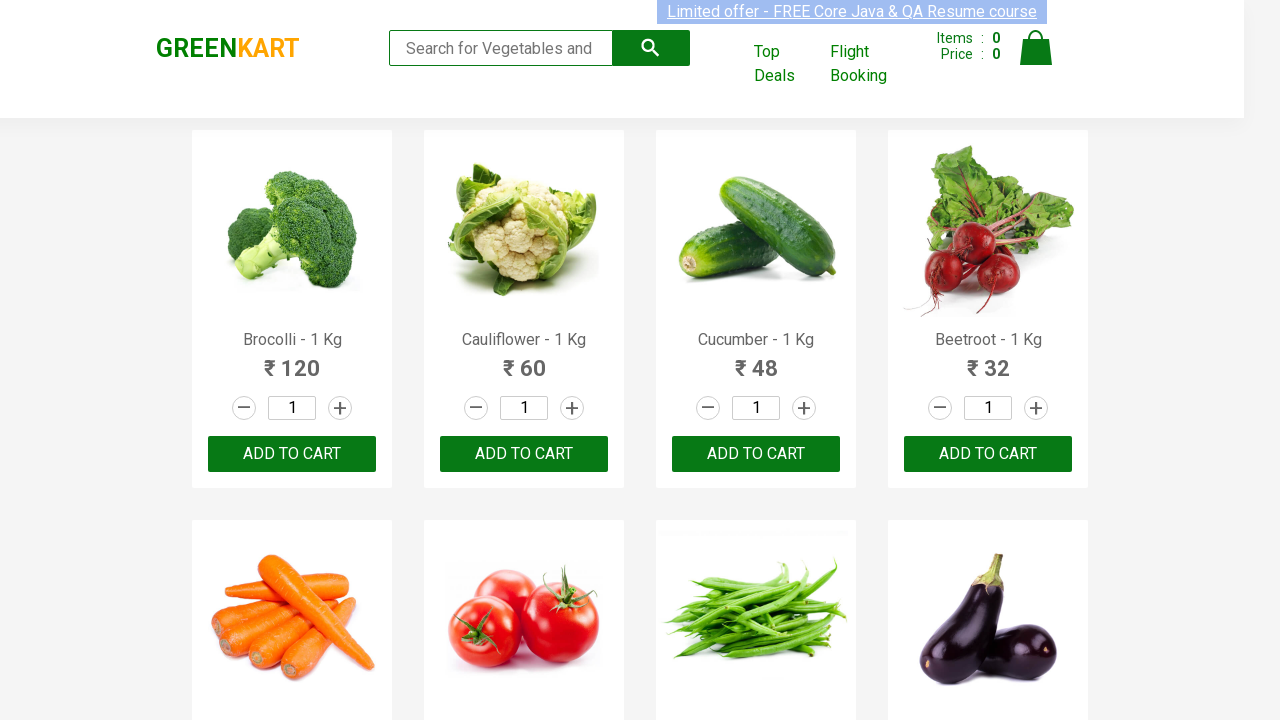

Retrieved all product elements from page
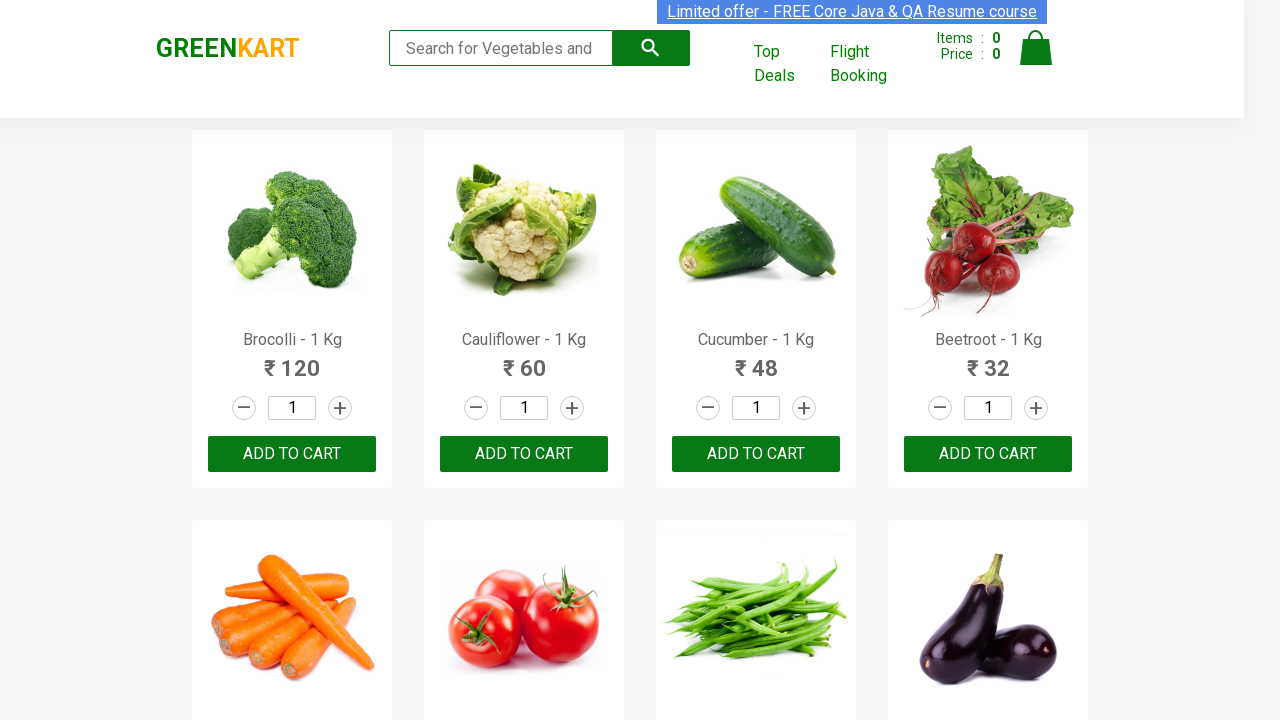

Added Brocolli to shopping cart at (292, 454) on xpath=//div[@class='product-action']/button >> nth=0
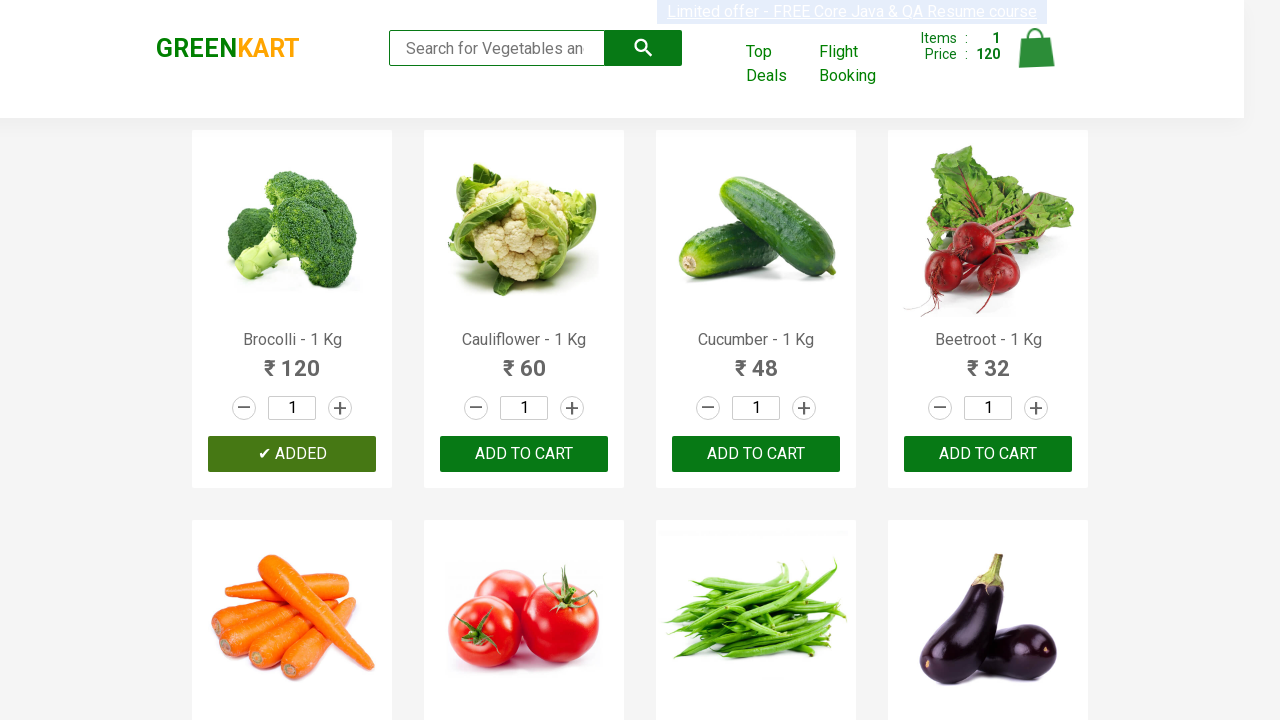

Added Cucumber to shopping cart at (756, 454) on xpath=//div[@class='product-action']/button >> nth=2
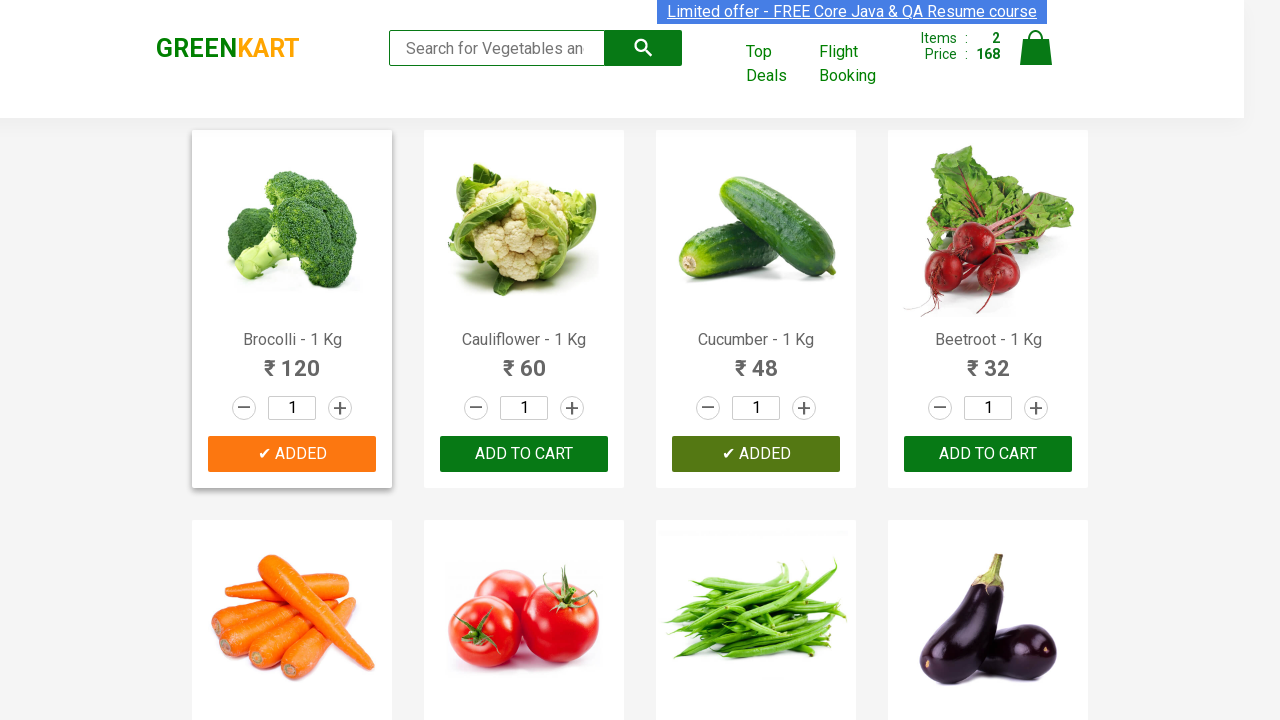

Added Beetroot to shopping cart at (988, 454) on xpath=//div[@class='product-action']/button >> nth=3
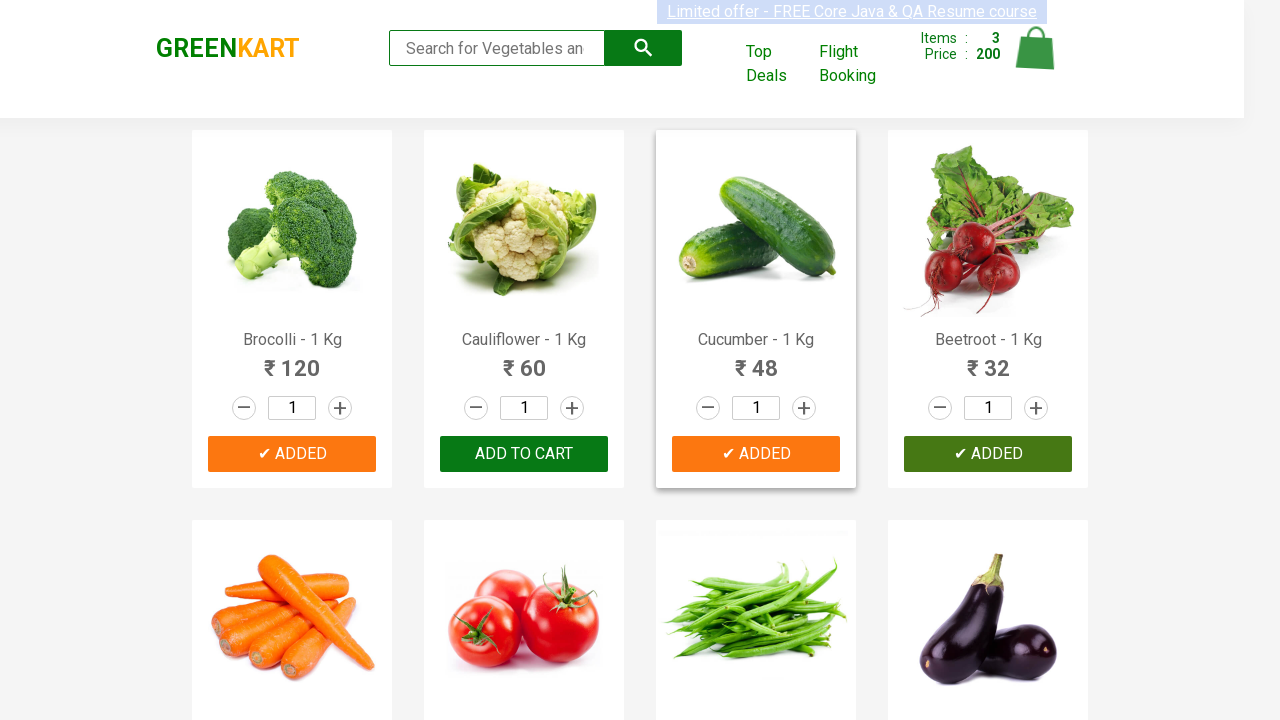

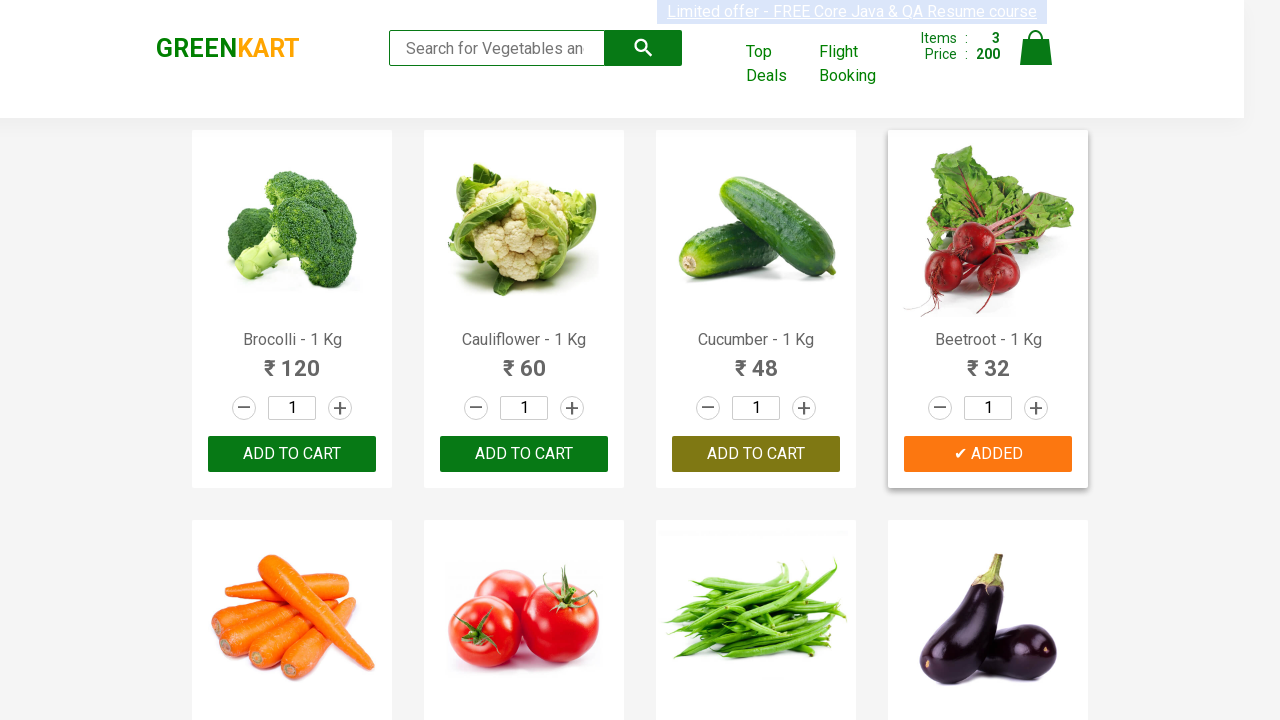